Navigates to the Calley auto dialer app page and verifies the page loads successfully

Starting URL: https://www.getcalley.com/best-auto-dialer-app/

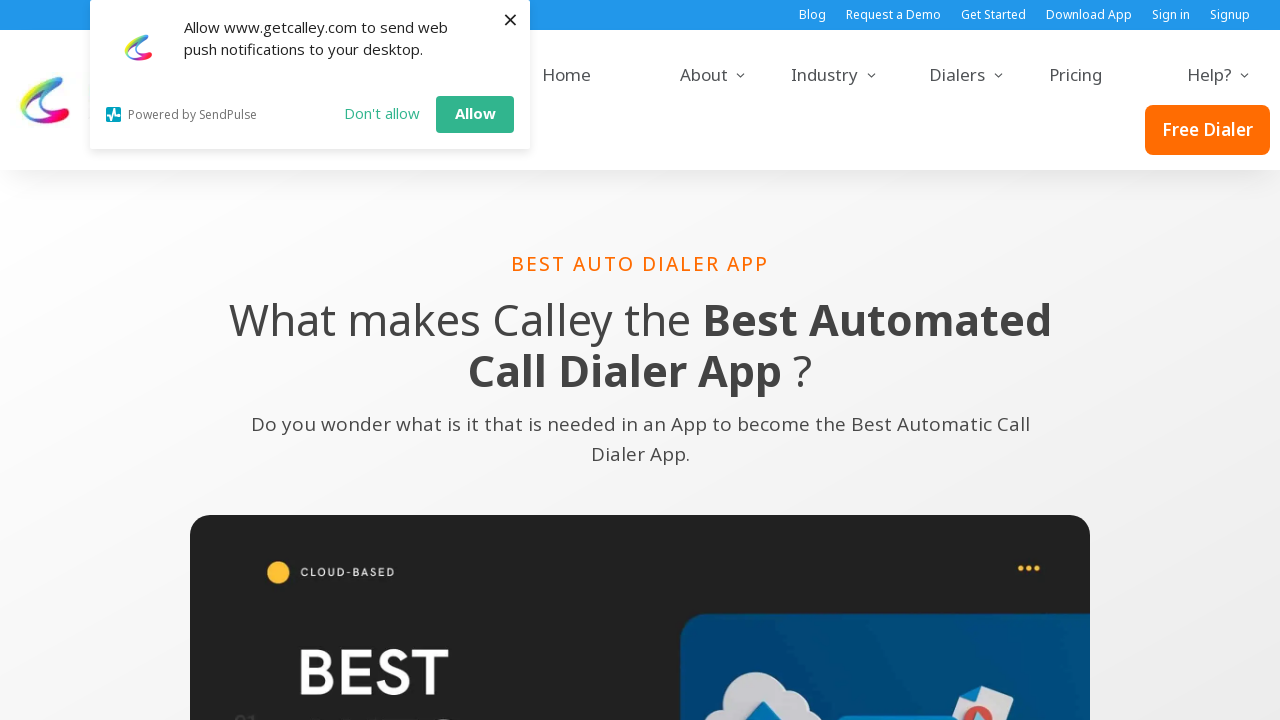

Navigated to Calley auto dialer app page
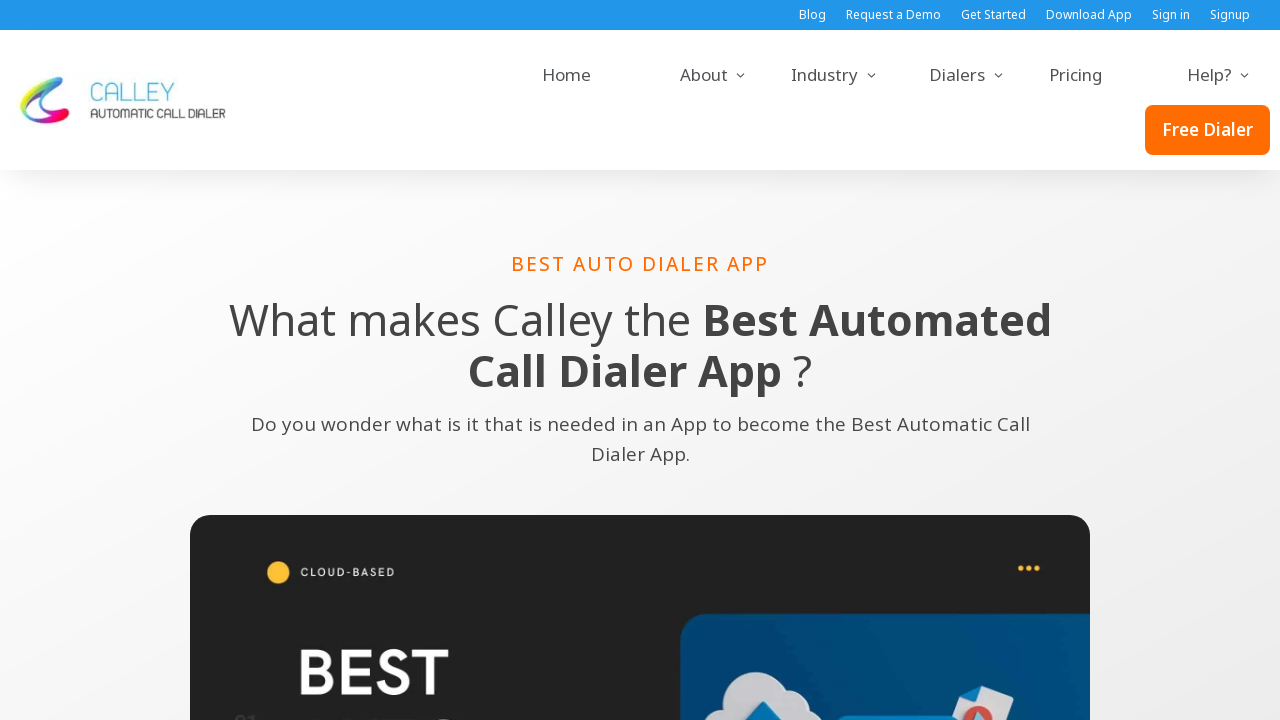

Page DOM content loaded successfully
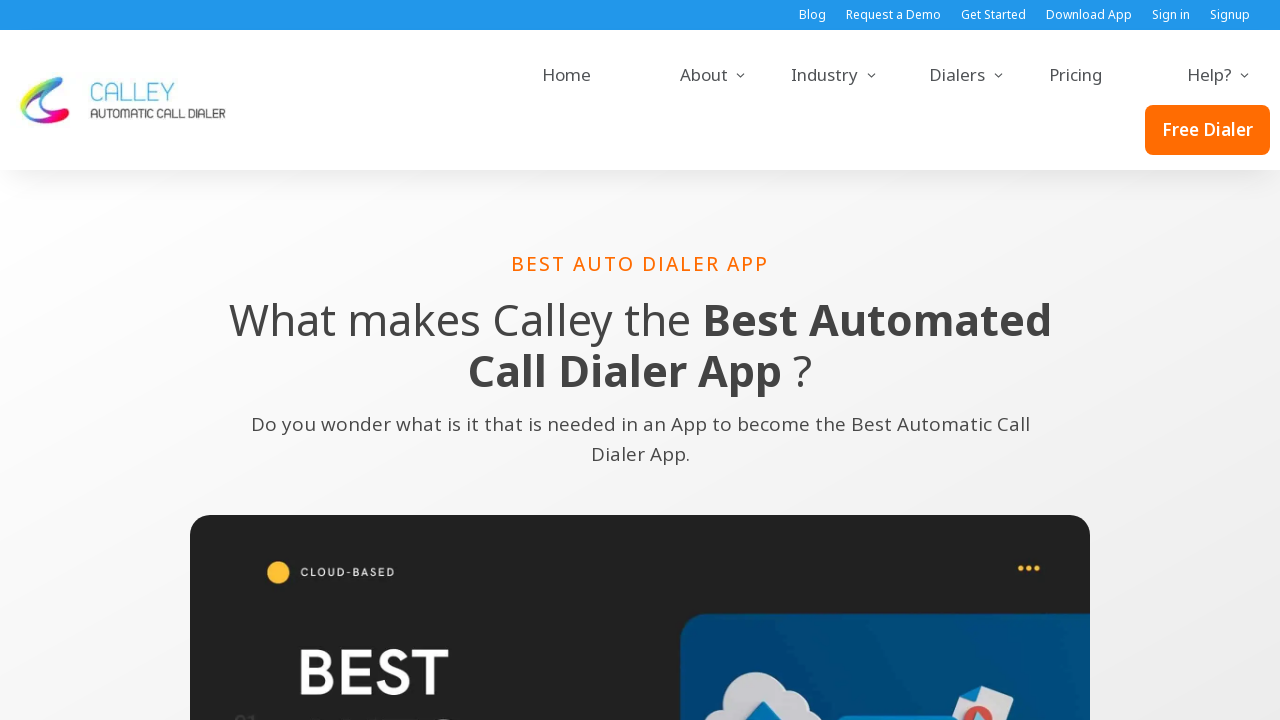

Verified page URL matches expected Calley auto dialer app page
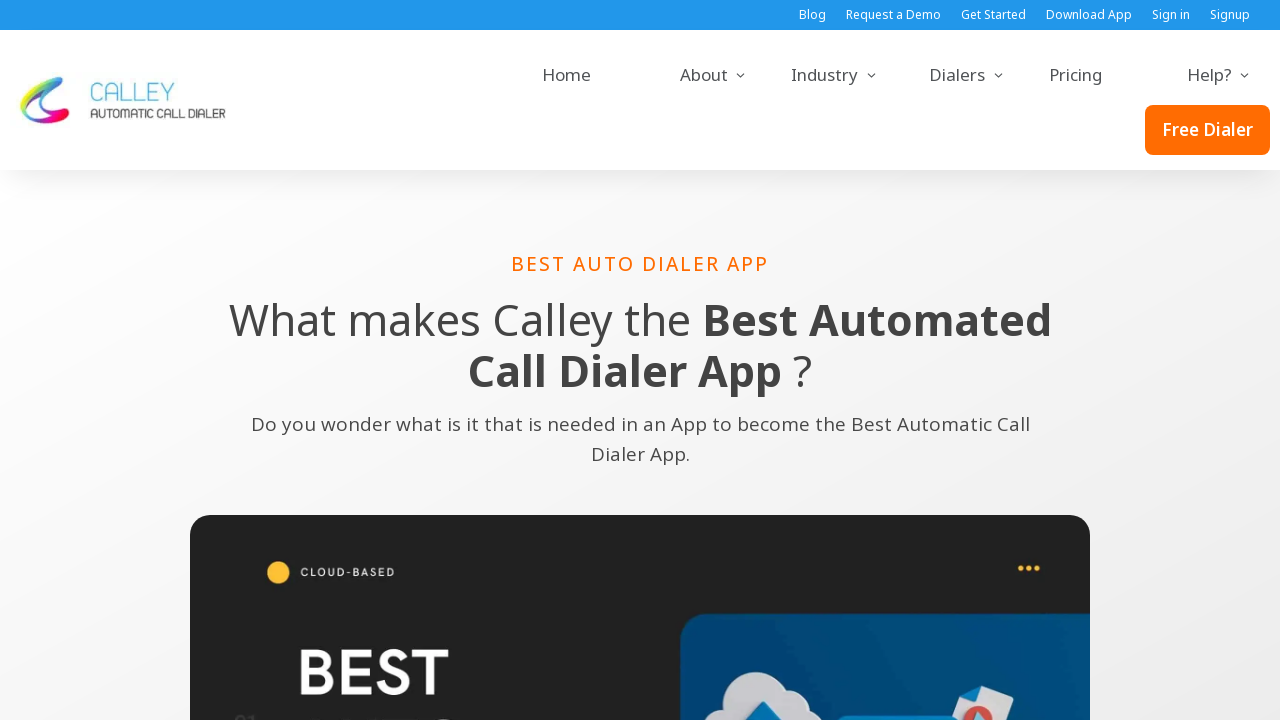

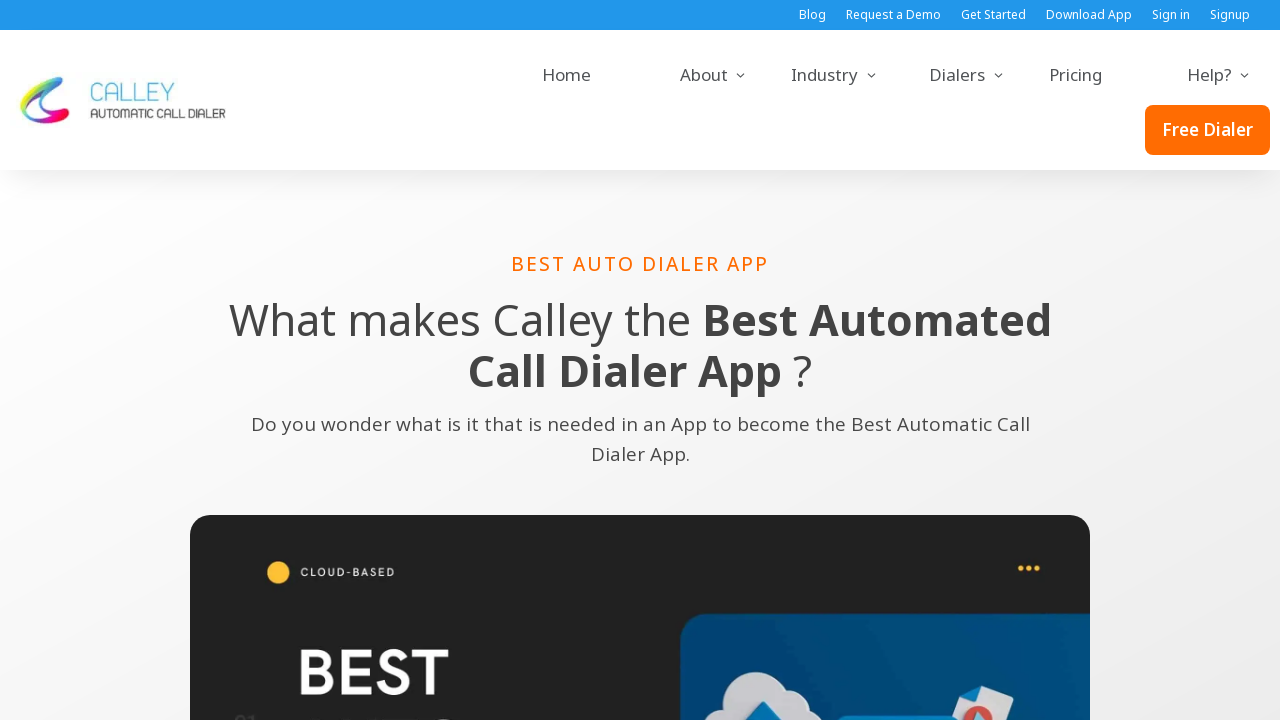